Tests drag and drop functionality by dragging three elements (Angular, MongoDB, and Node) into a drop area on a demo automation testing site.

Starting URL: https://demo.automationtesting.in/Static.html

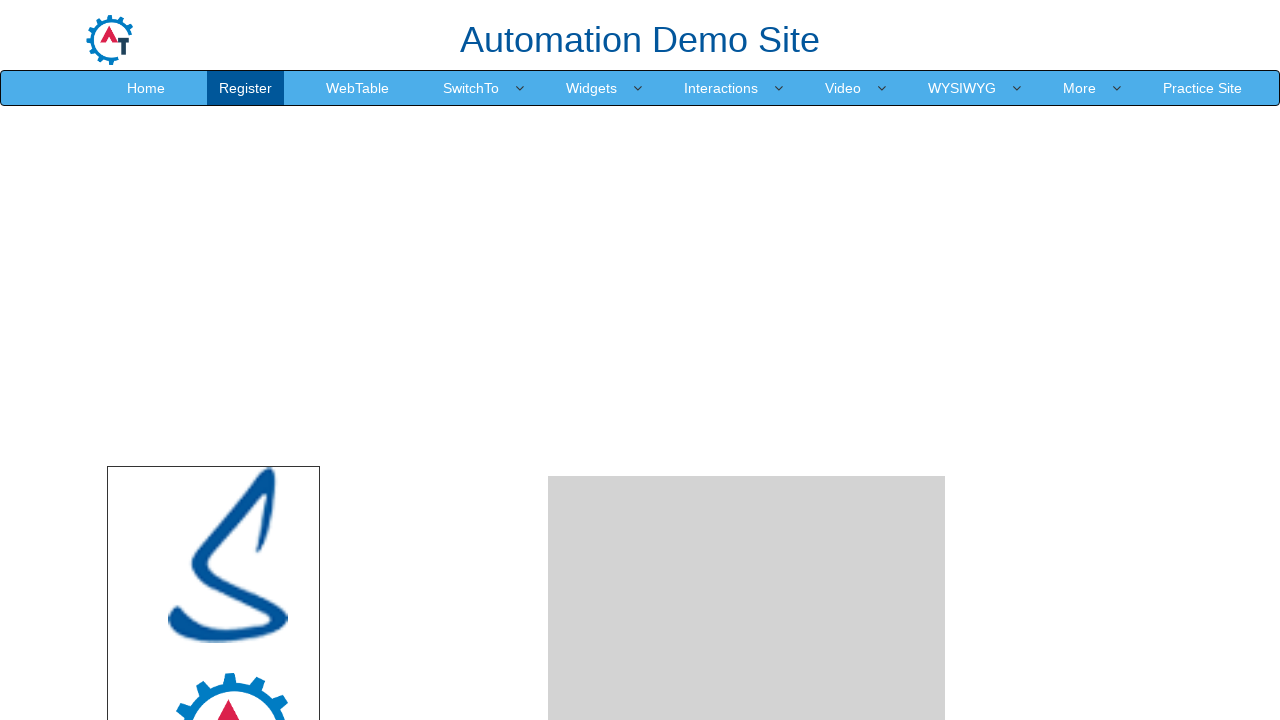

Navigated to drag and drop demo page
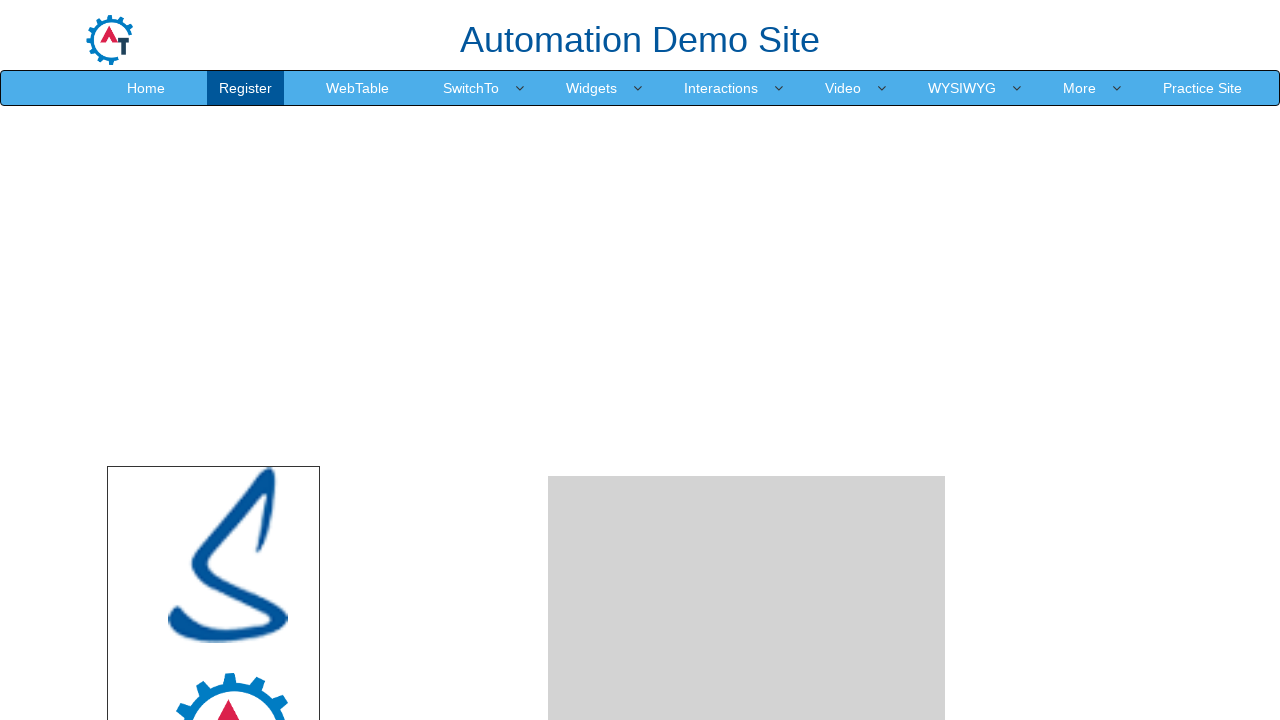

Dragged Angular element into drop area at (747, 481)
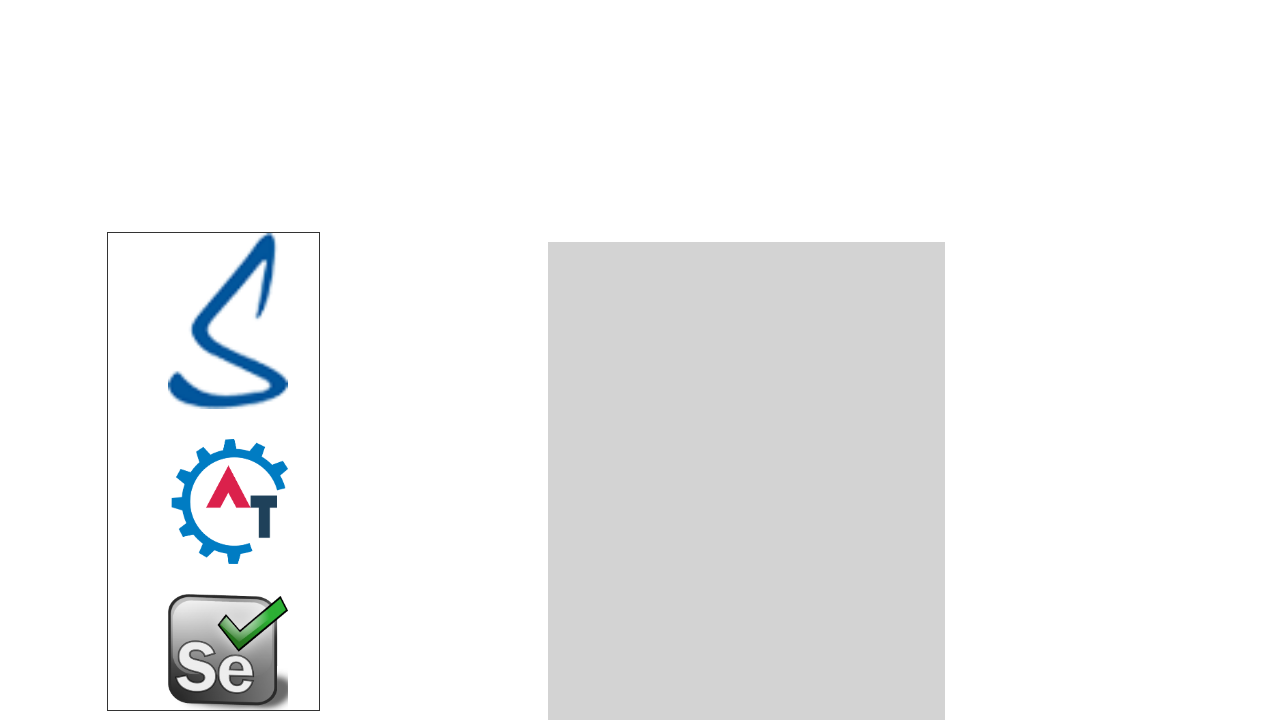

Dragged MongoDB element into drop area at (747, 481)
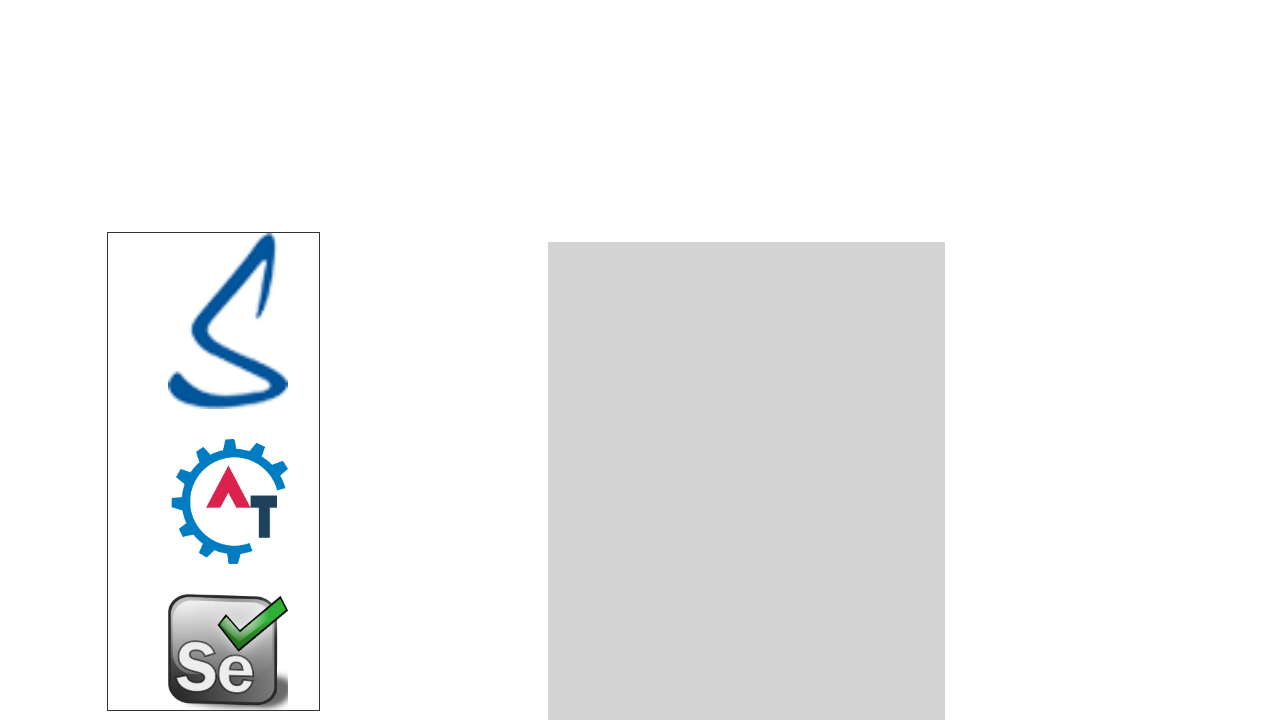

Dragged Node element into drop area at (747, 481)
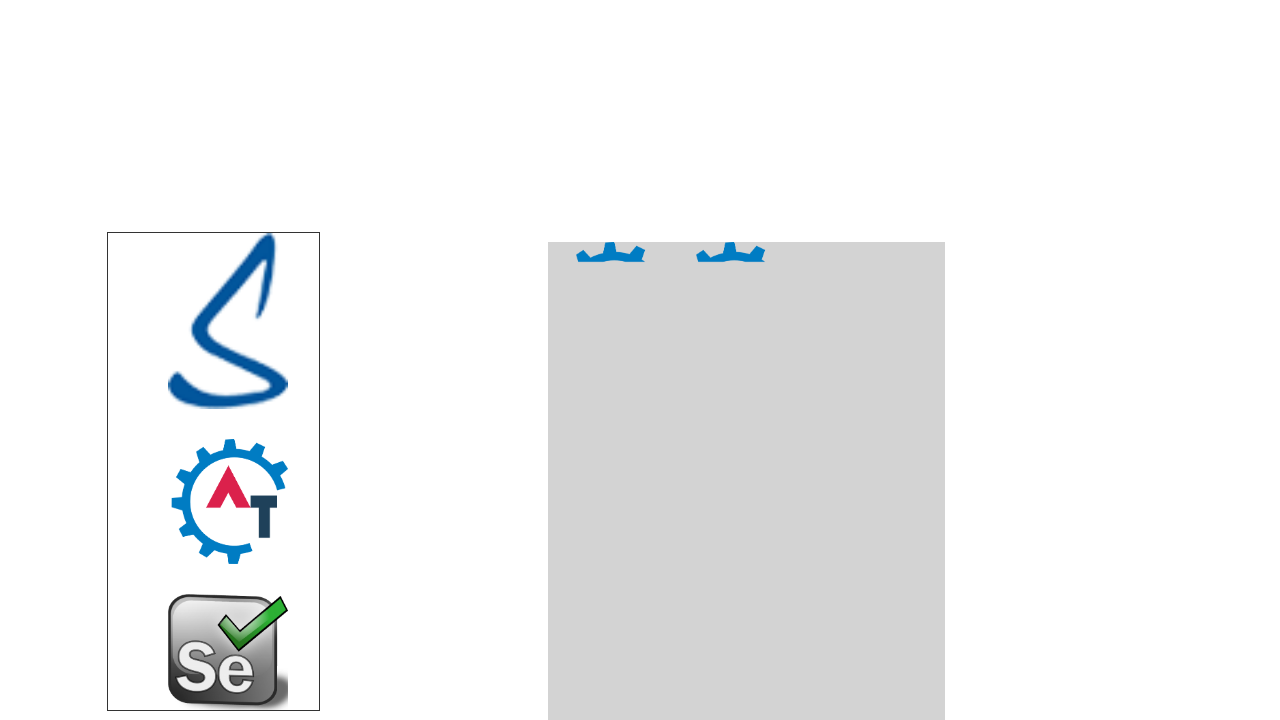

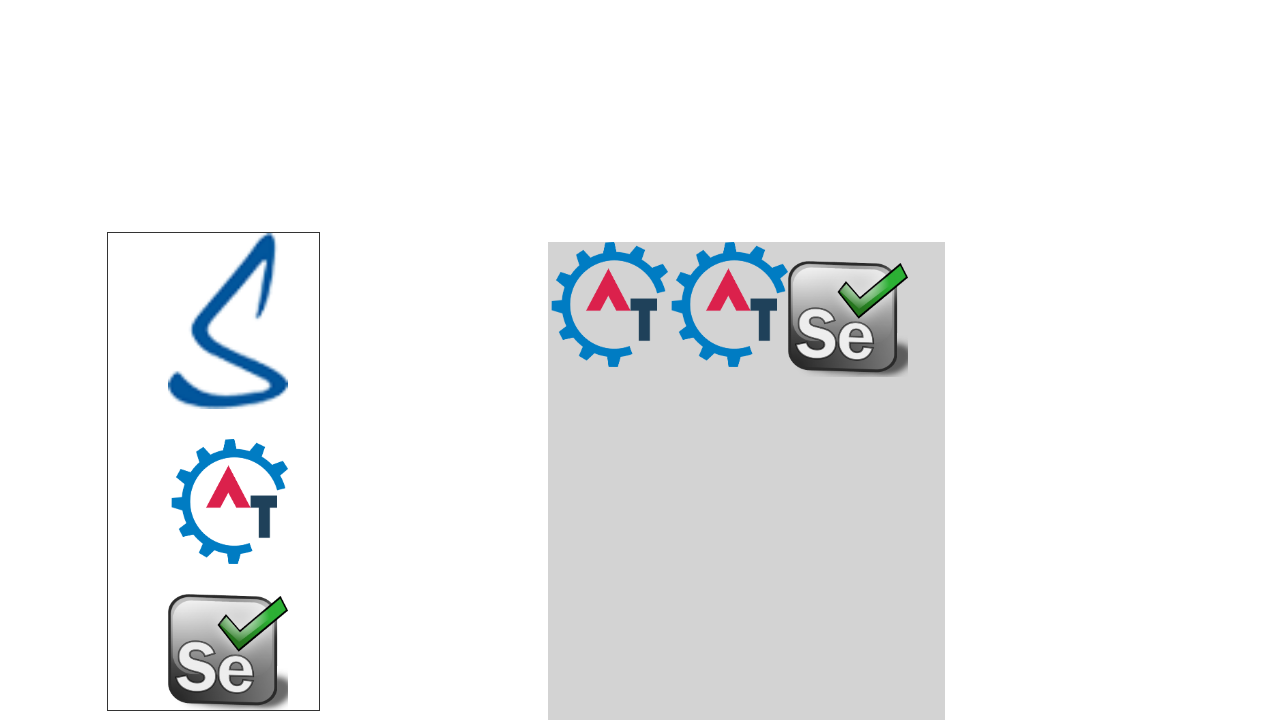